Tests alternative waiting strategies by clicking a button that triggers an AJAX request and verifying the success message content

Starting URL: http://uitestingplayground.com/ajax

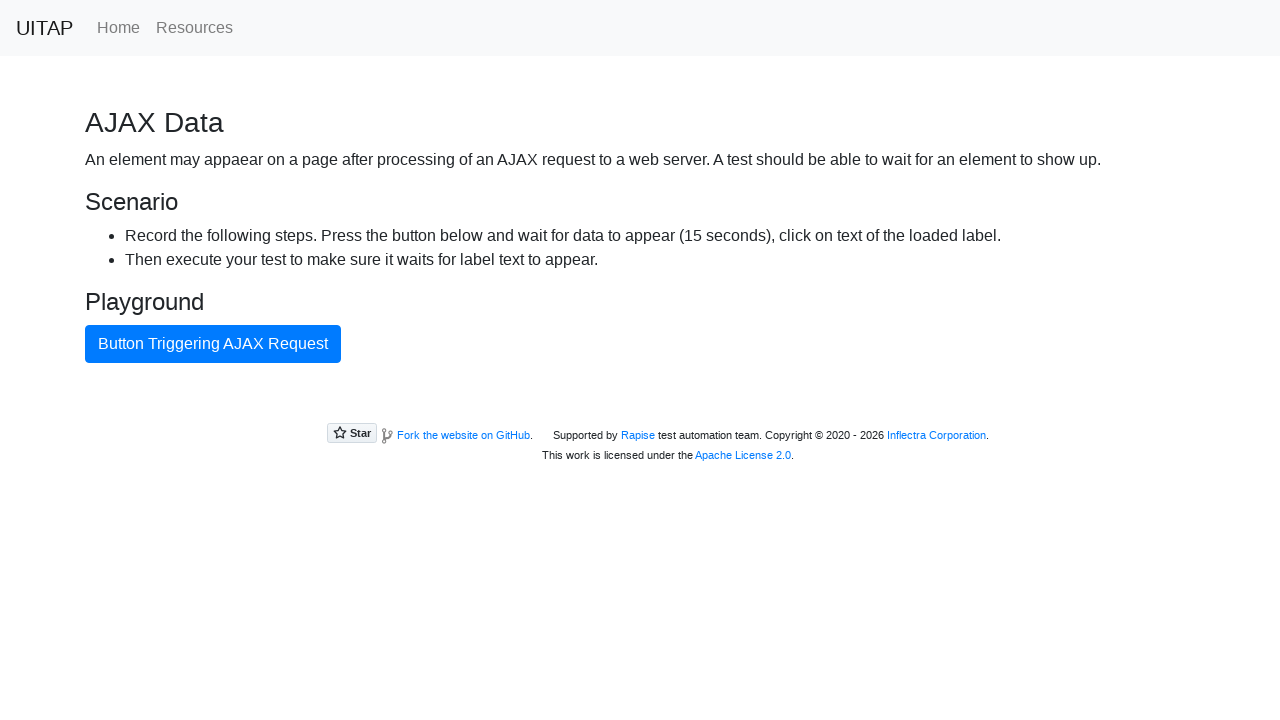

Clicked button triggering AJAX request at (213, 344) on button >> internal:text="Button Triggering AJAX Request"i
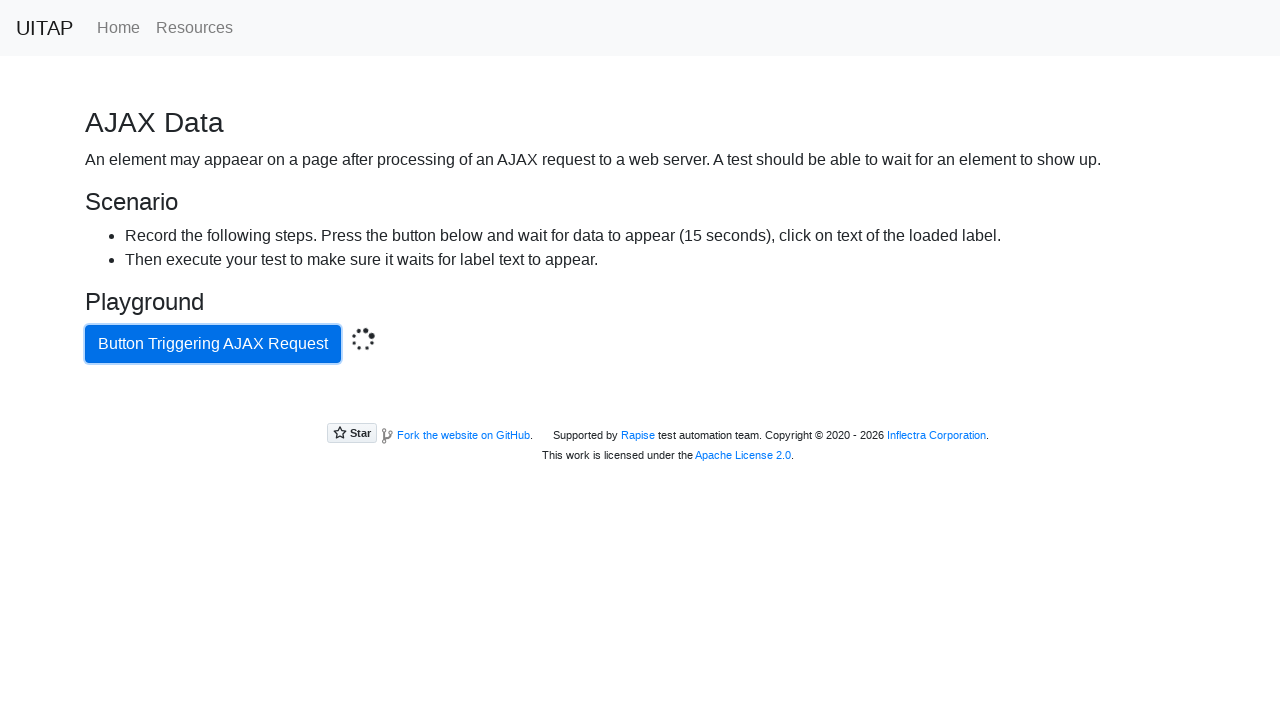

Success message element became visible
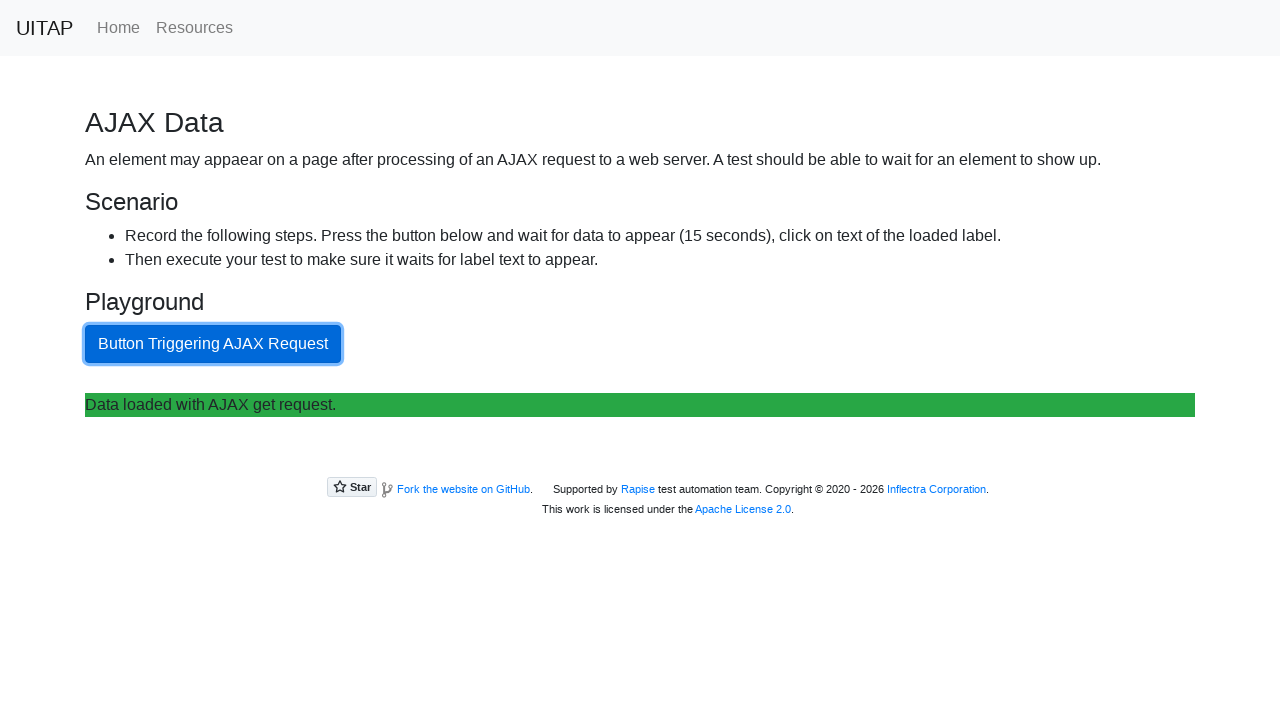

Located success message element
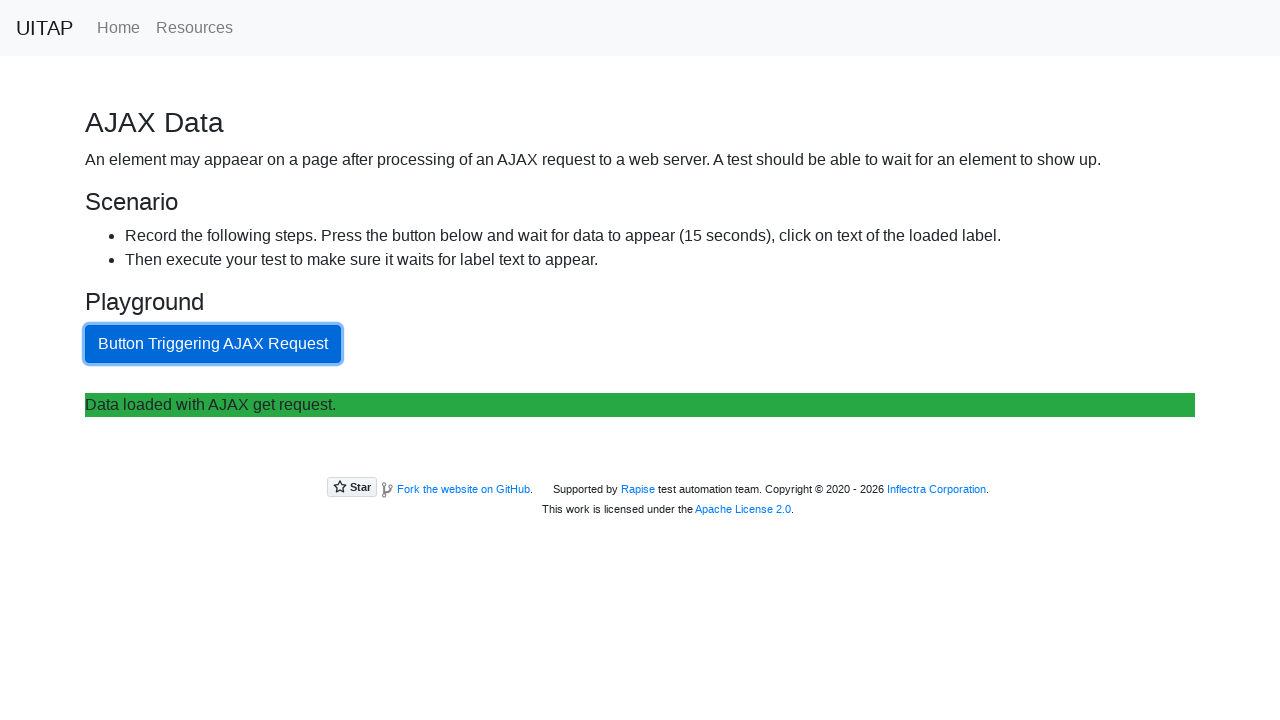

Retrieved text content from success message
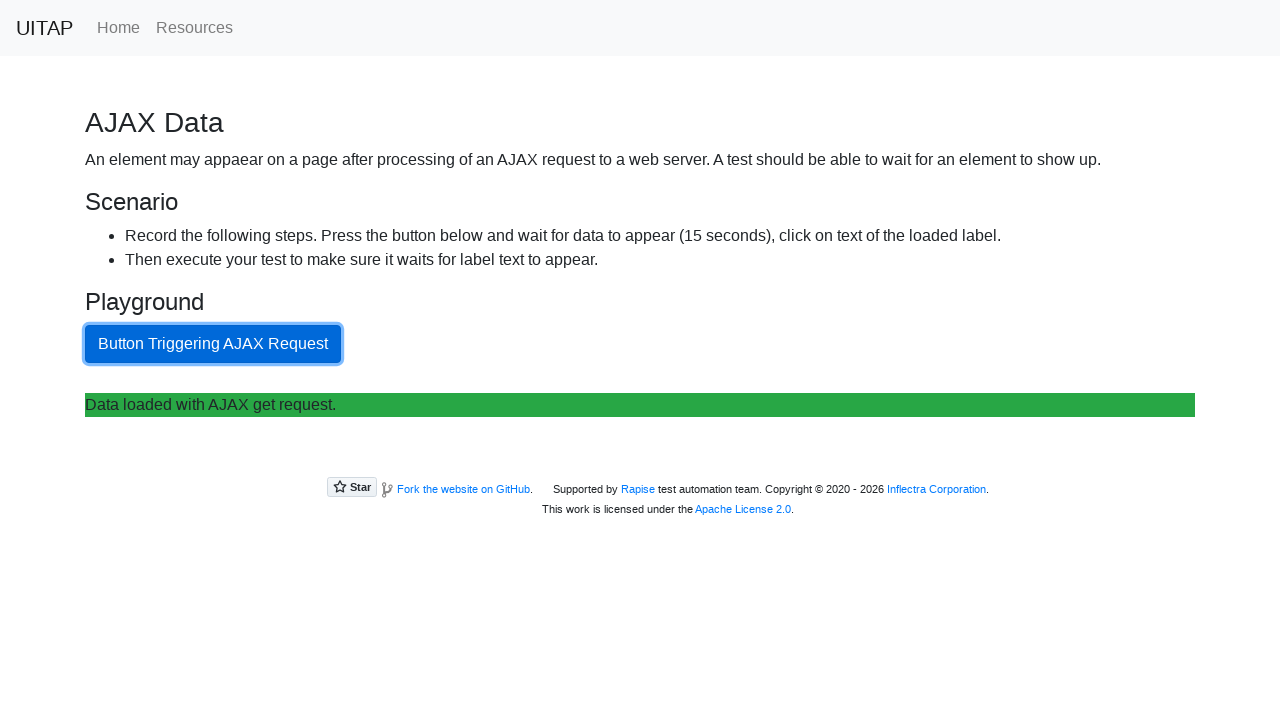

Verified success message contains expected text 'Data loaded with AJAX get request.'
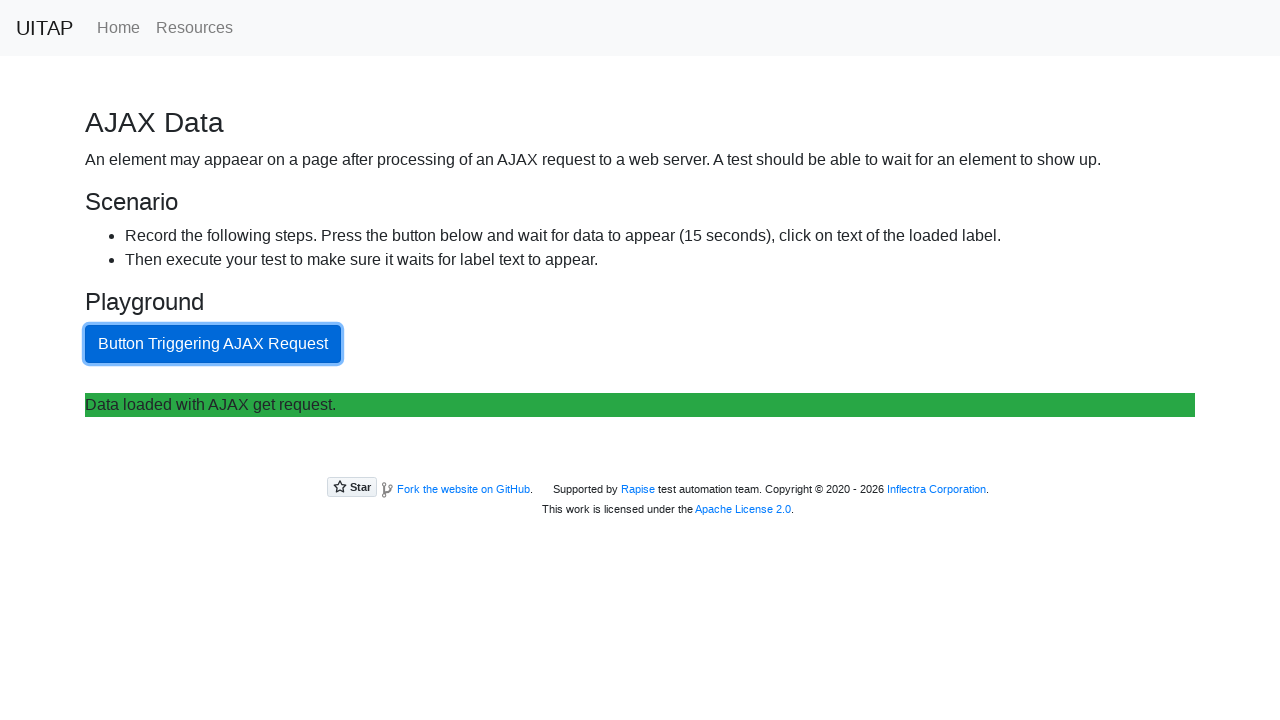

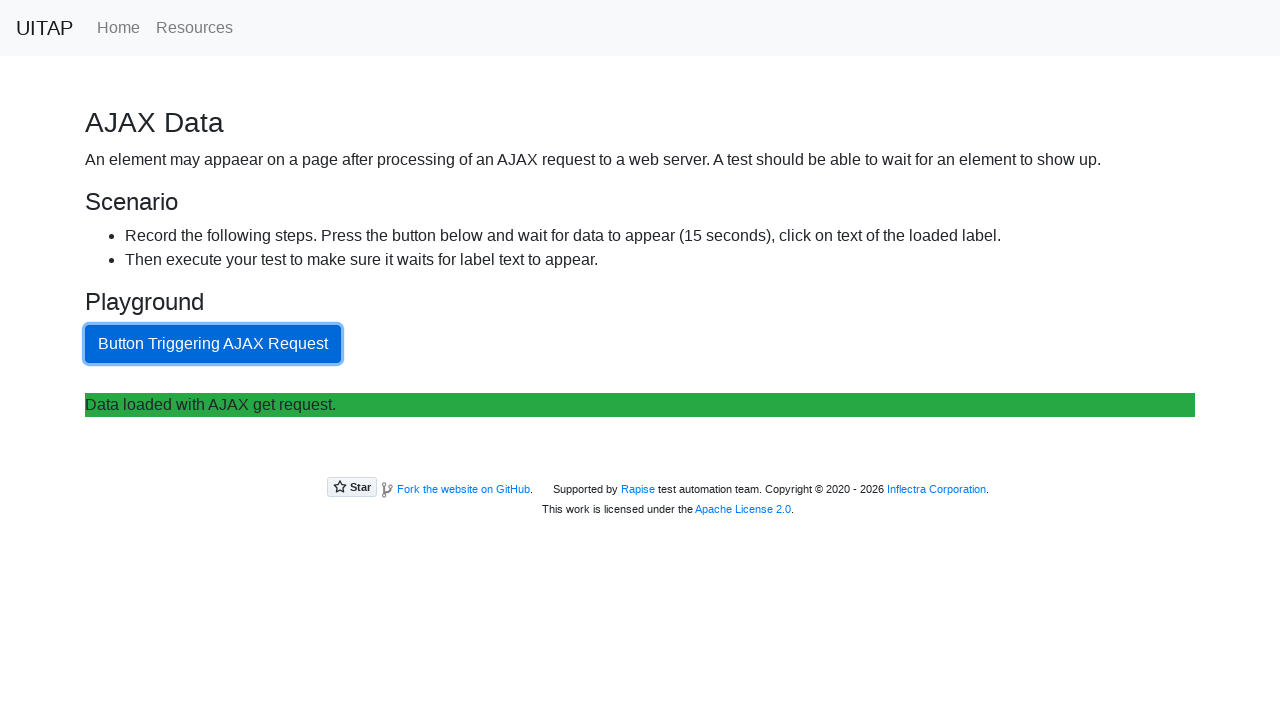